Tests JavaScript prompt alert handling by clicking a button that triggers a prompt alert and sending text to it

Starting URL: https://demoqa.com/alerts

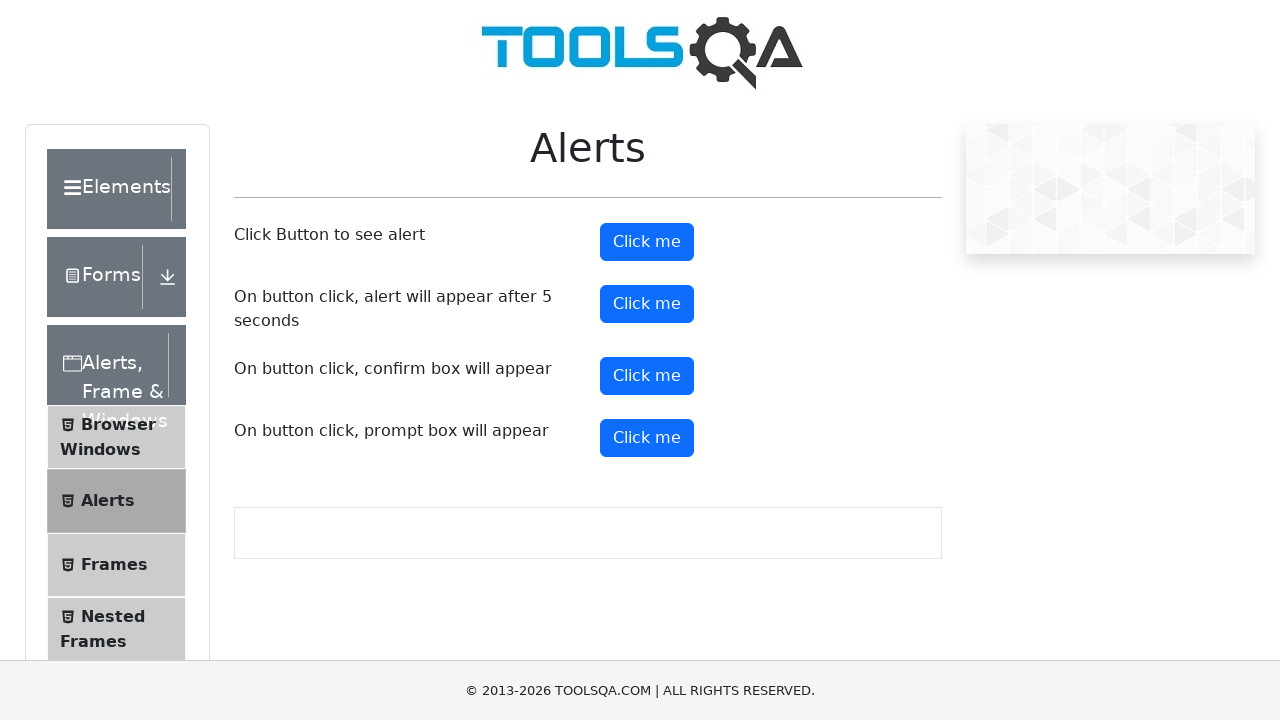

Set up dialog handler to accept prompt and send '123456'
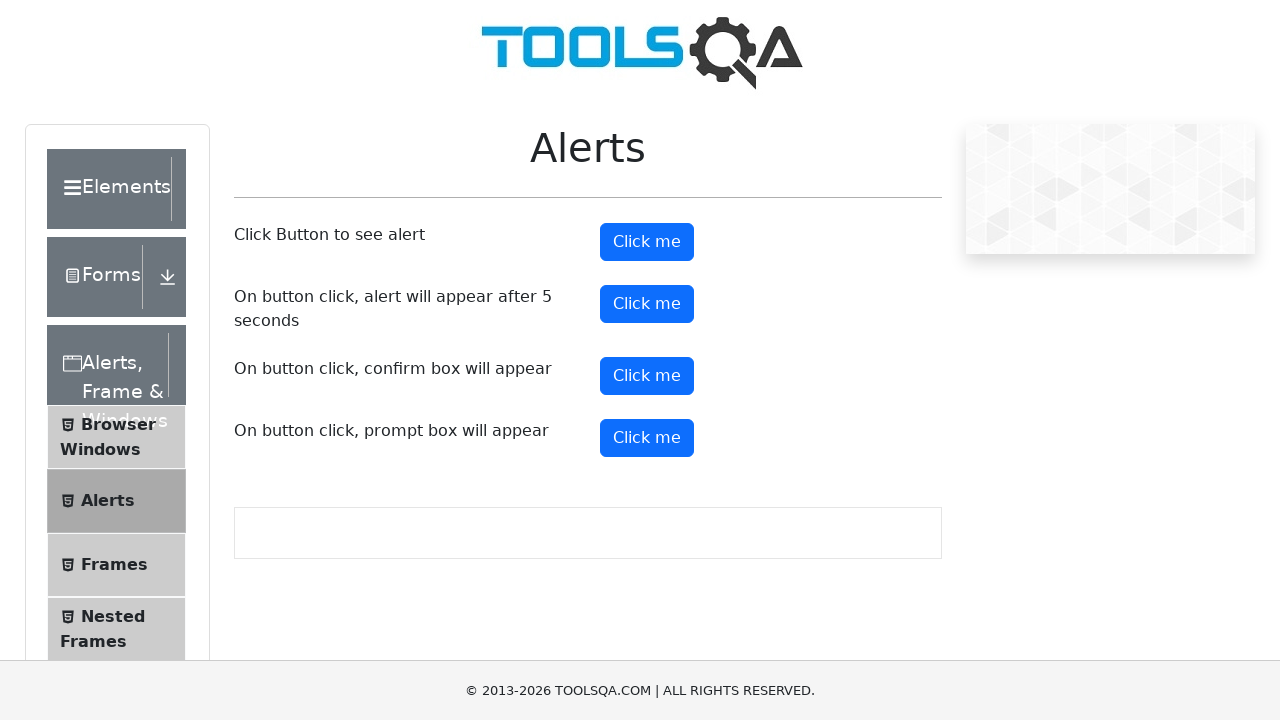

Clicked prompt button to trigger alert at (647, 438) on button#promtButton
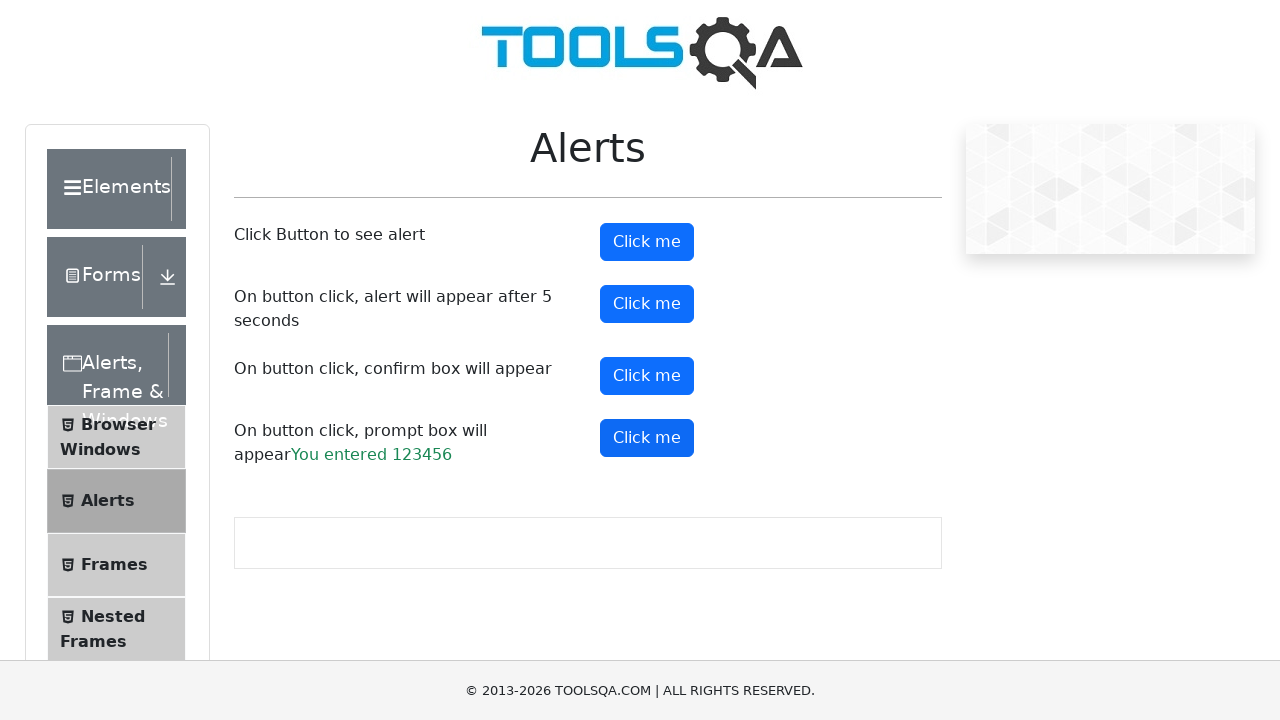

Waited for dialog interaction to complete
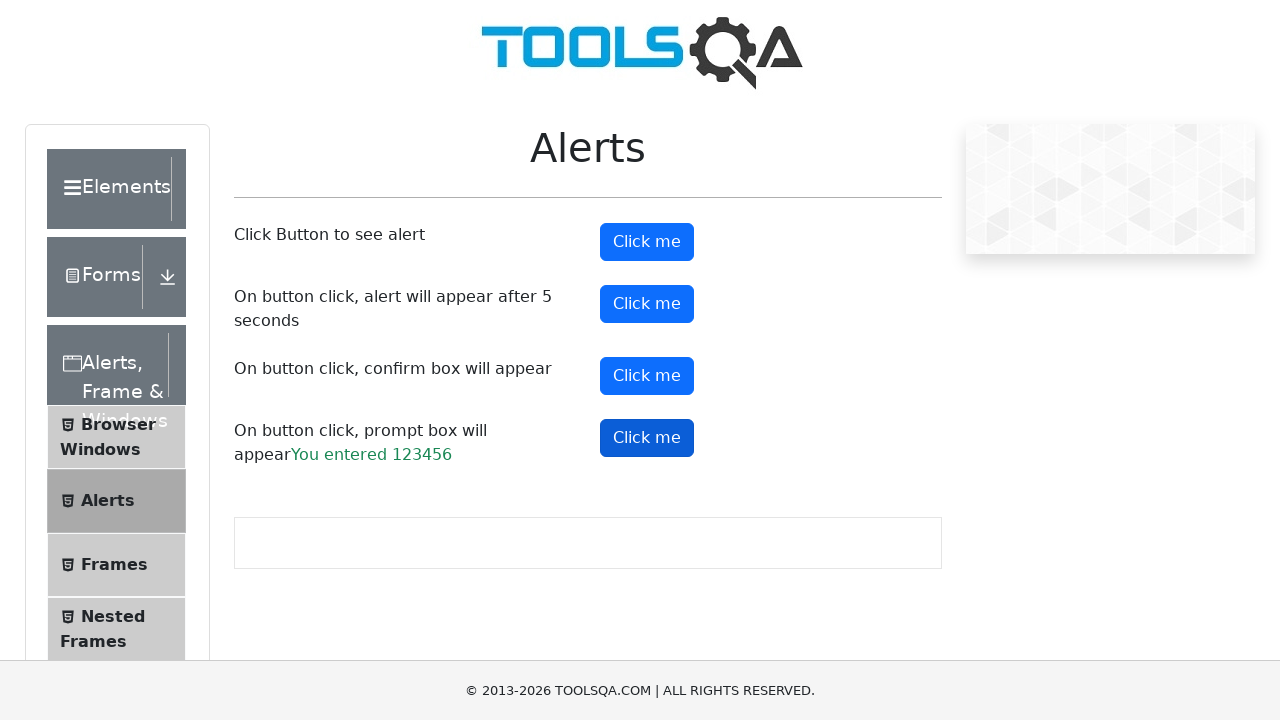

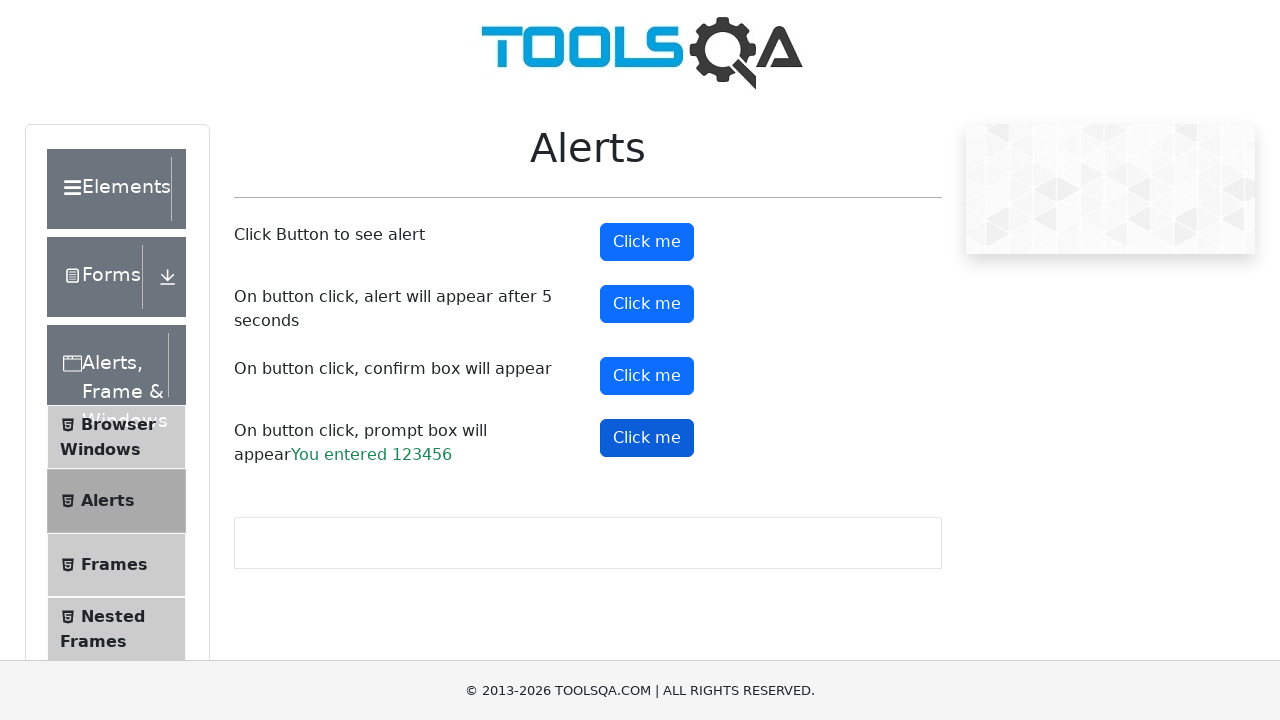